Tests JavaScript prompt dialog by triggering it, entering text, accepting it, and verifying the entered text appears in the result

Starting URL: https://the-internet.herokuapp.com/javascript_alerts

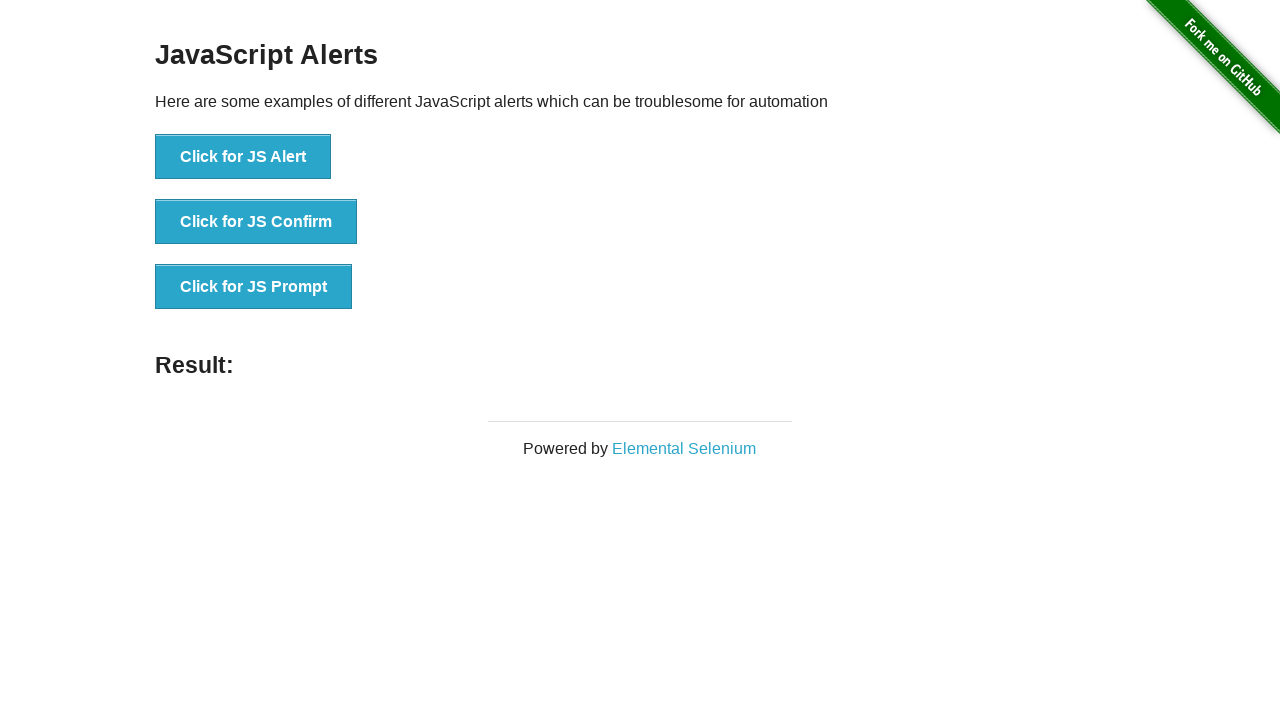

Set up dialog handler to accept prompt with text 'Abdullah'
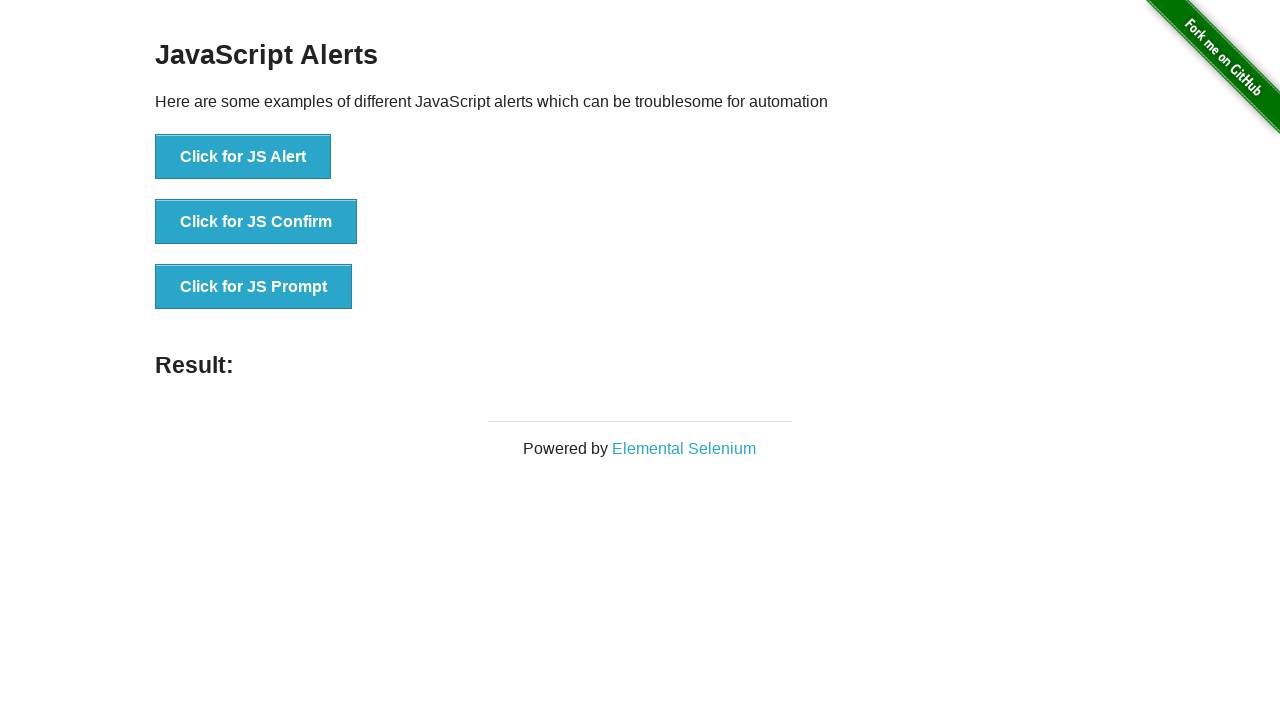

Clicked 'Click for JS Prompt' button to trigger JavaScript prompt dialog at (254, 287) on text='Click for JS Prompt'
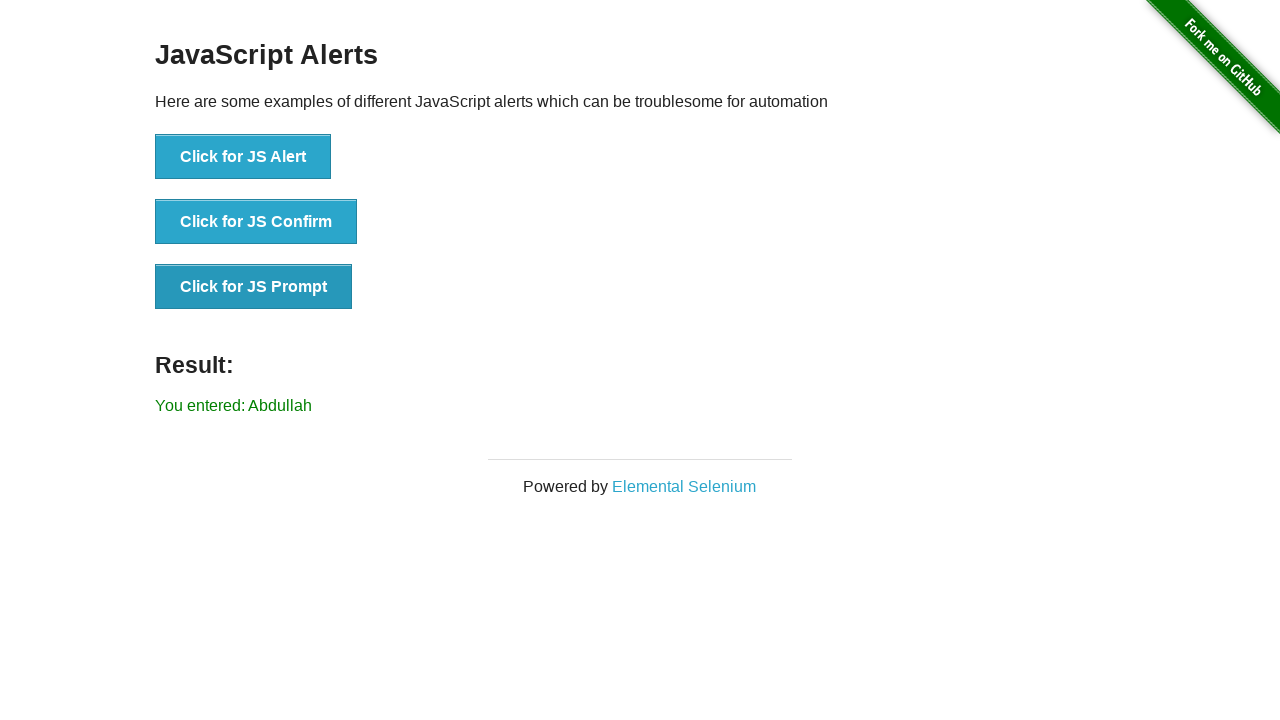

Located result element
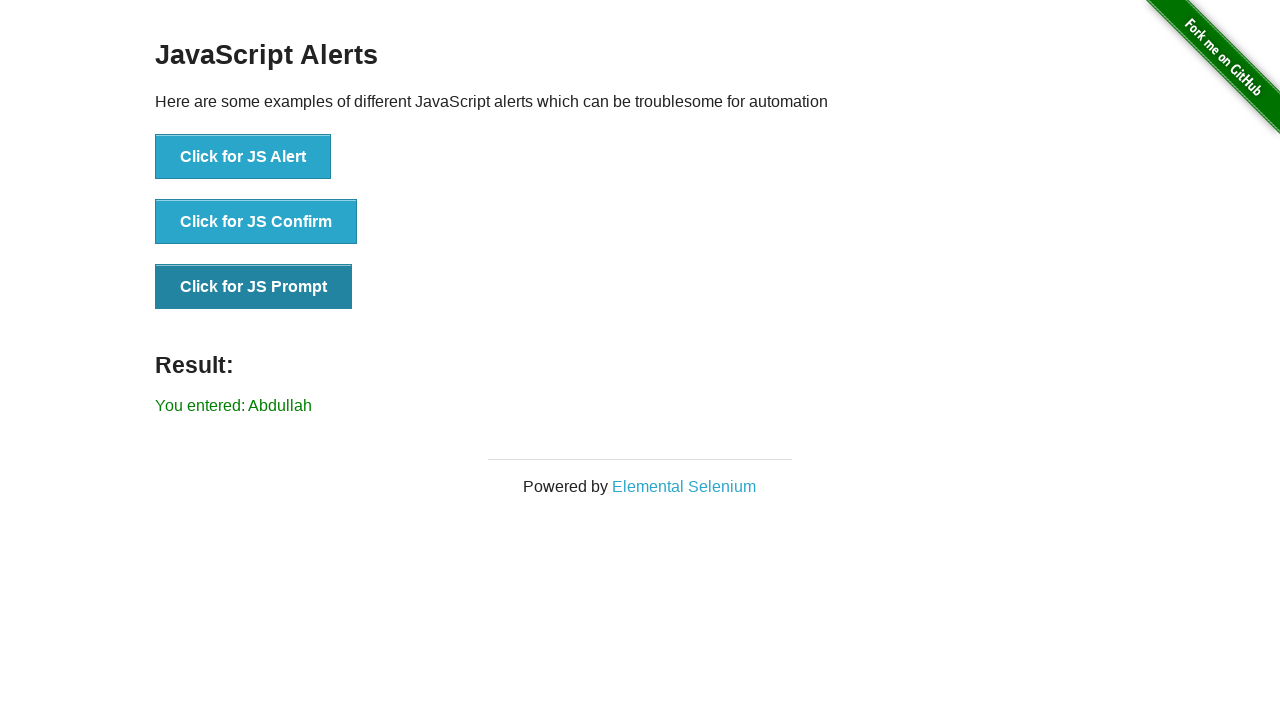

Verified that result element contains the entered text 'Abdullah'
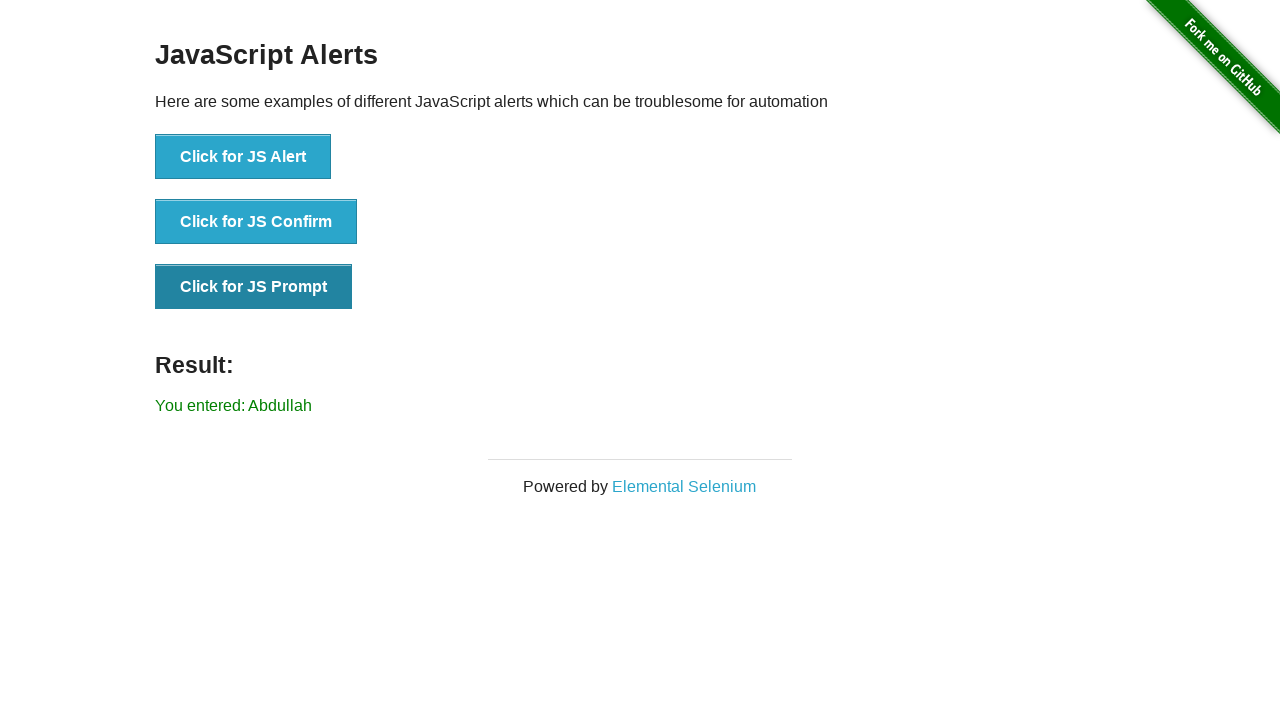

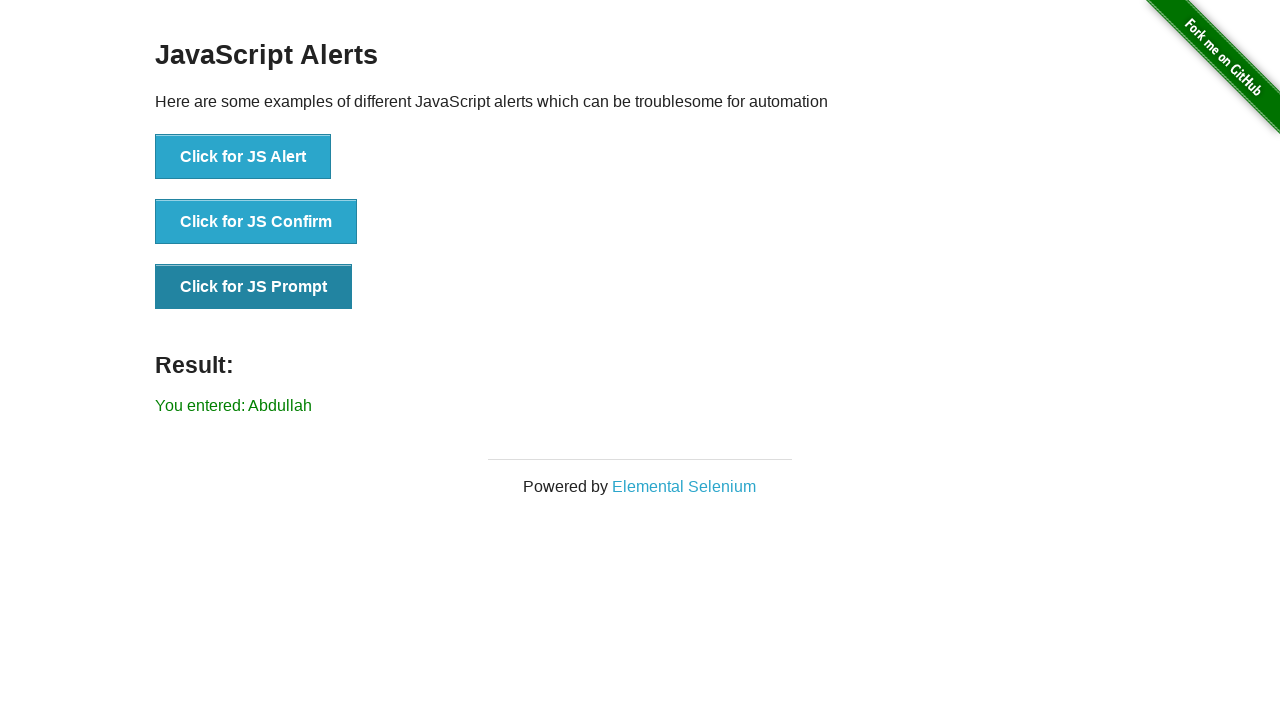